Navigates to the DemoBlaze store website and verifies the page title contains "STORE"

Starting URL: https://www.demoblaze.com/

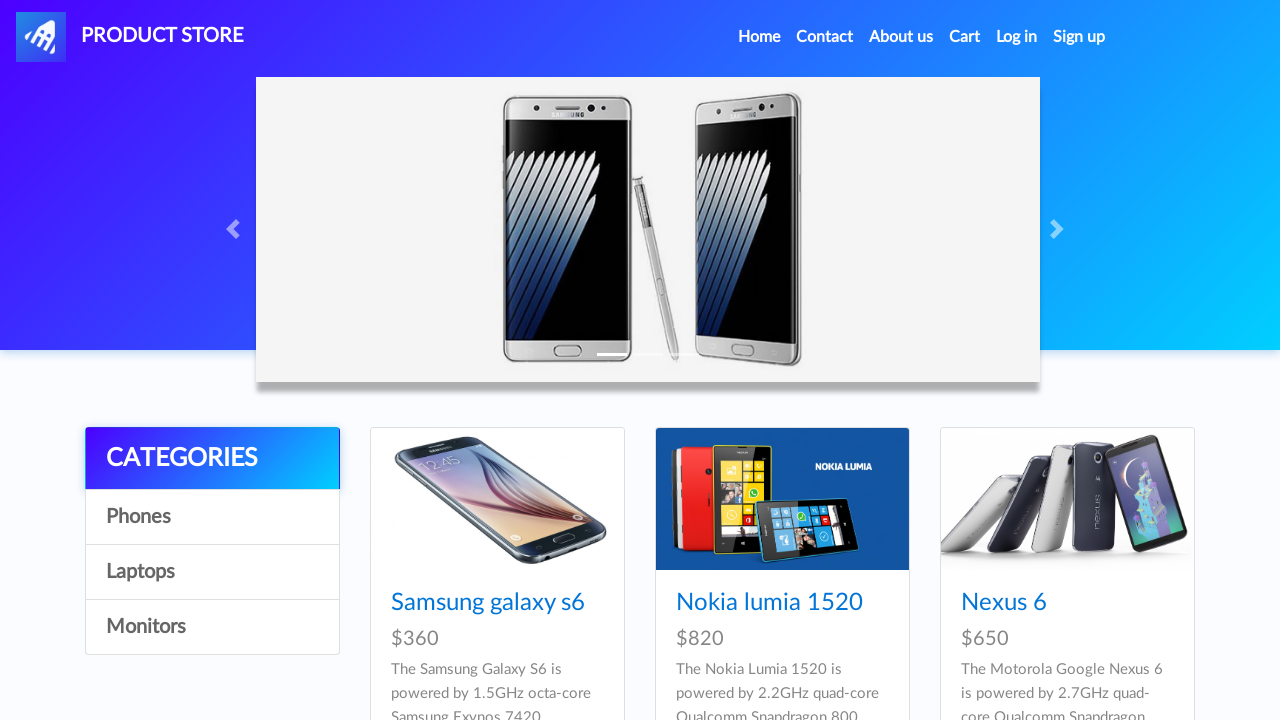

Retrieved page title
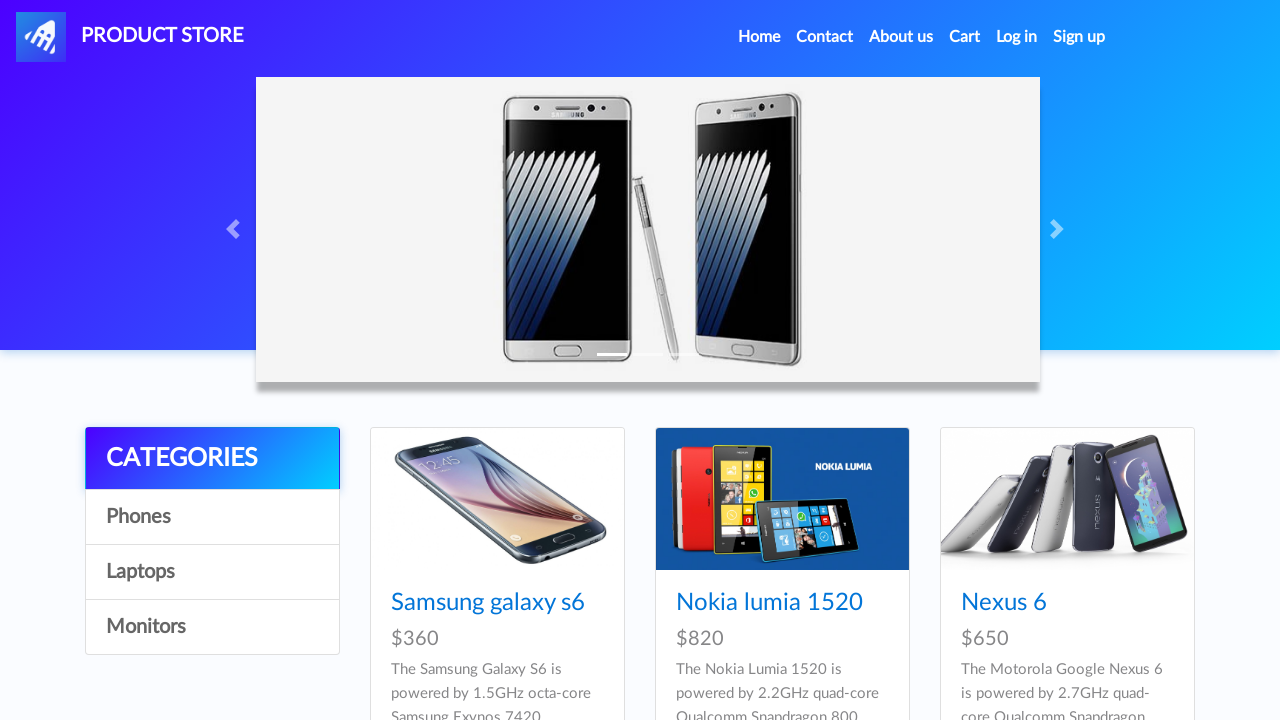

Verified page title contains 'STORE' - test passed
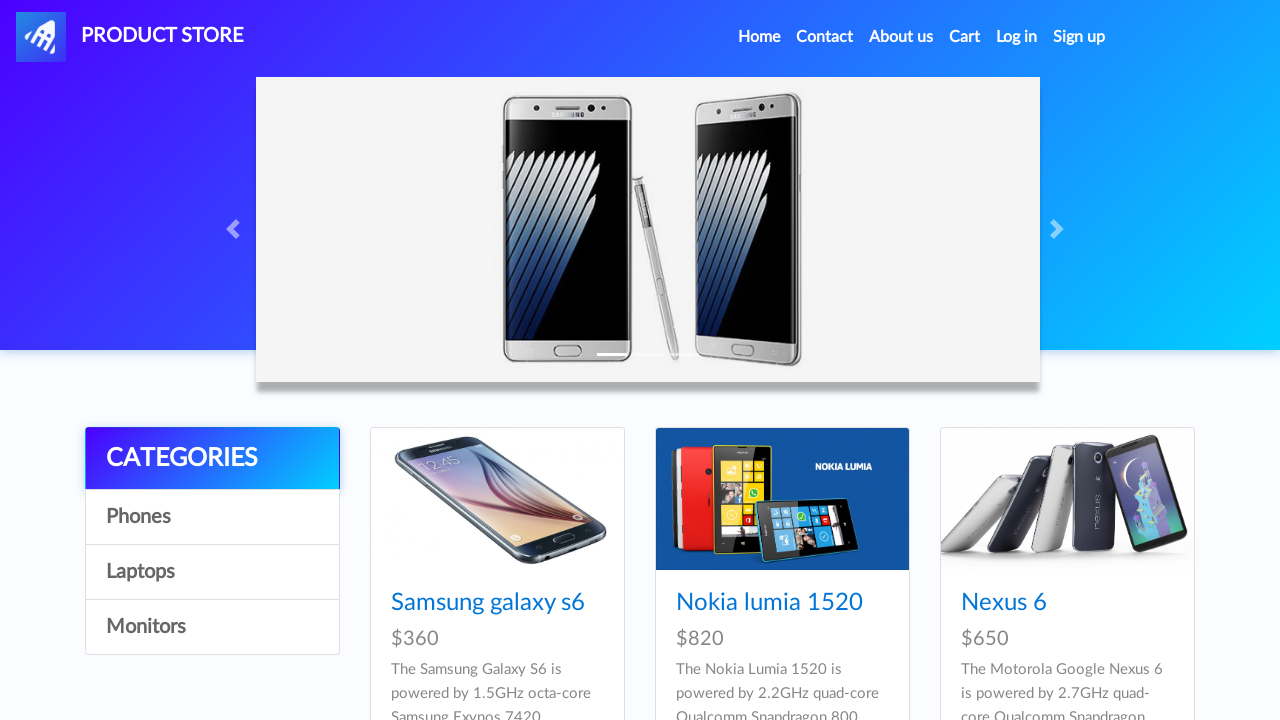

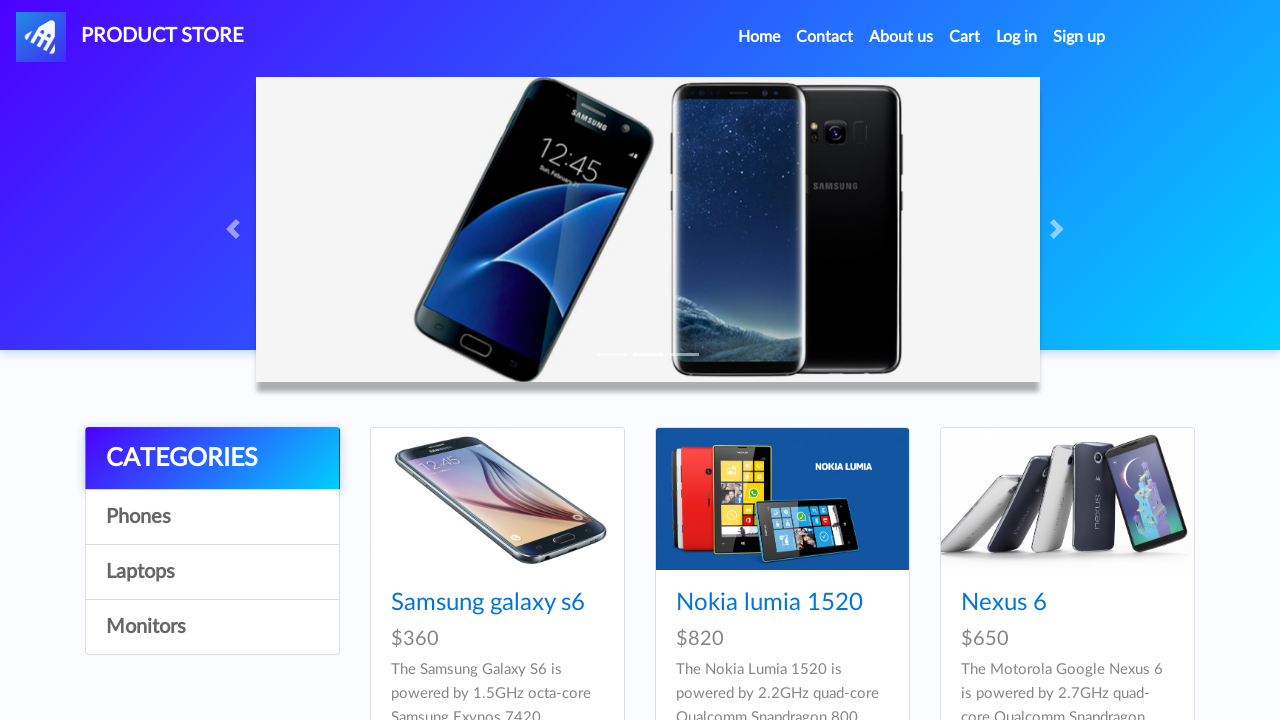